Tests checkbox interaction by clicking on a basic checkbox and a notification checkbox, then verifying that a message container is displayed

Starting URL: https://leafground.com/checkbox.xhtml

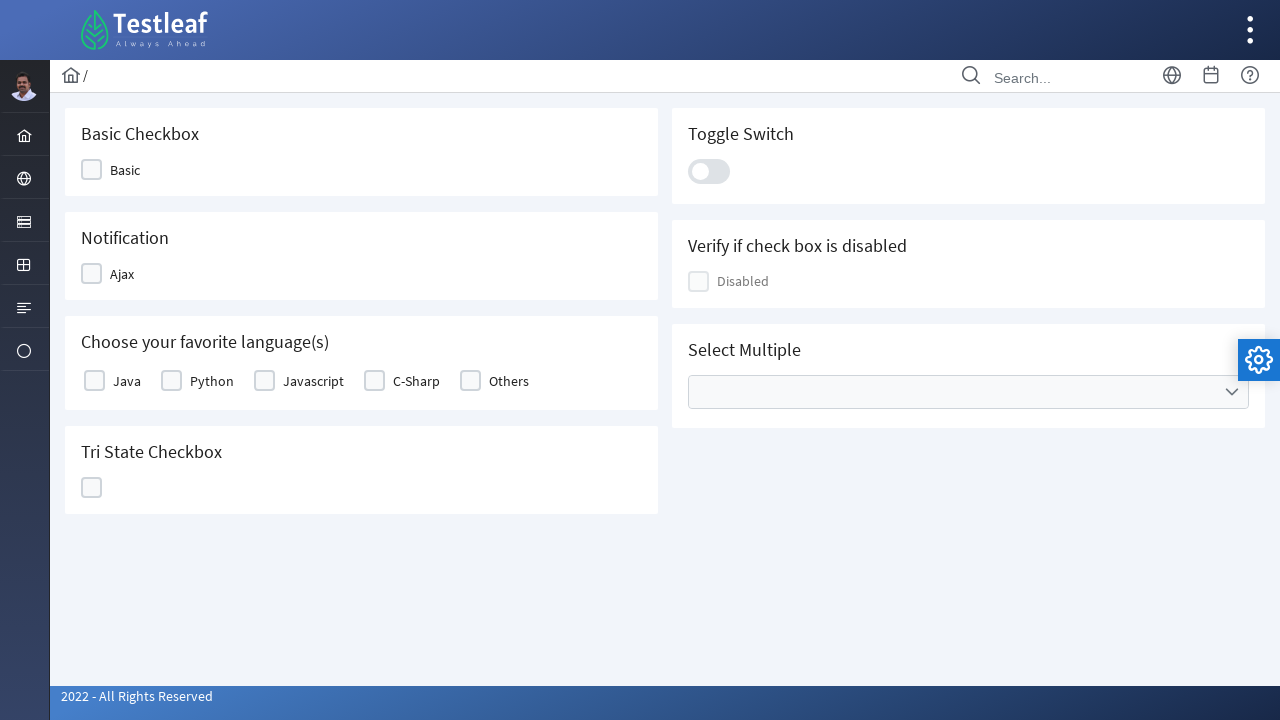

Clicked on basic checkbox at (118, 170) on #j_idt87\:j_idt89
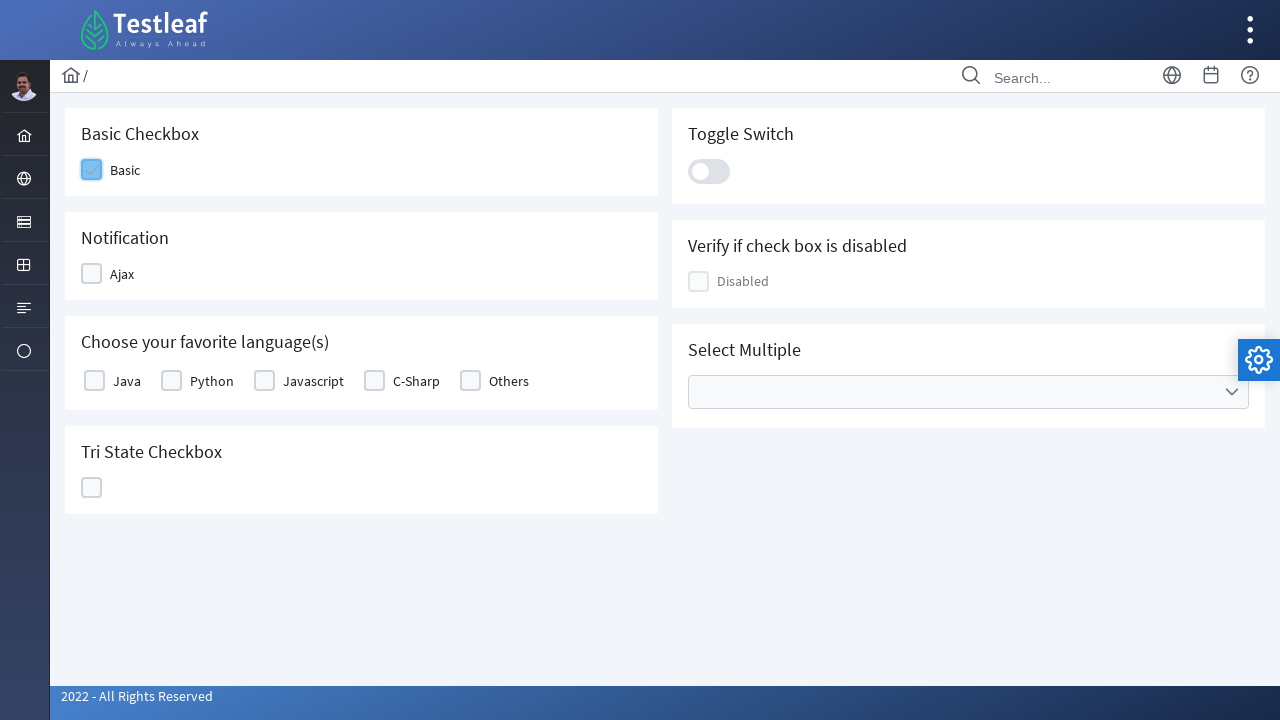

Clicked on notification checkbox at (116, 274) on #j_idt87\:j_idt91
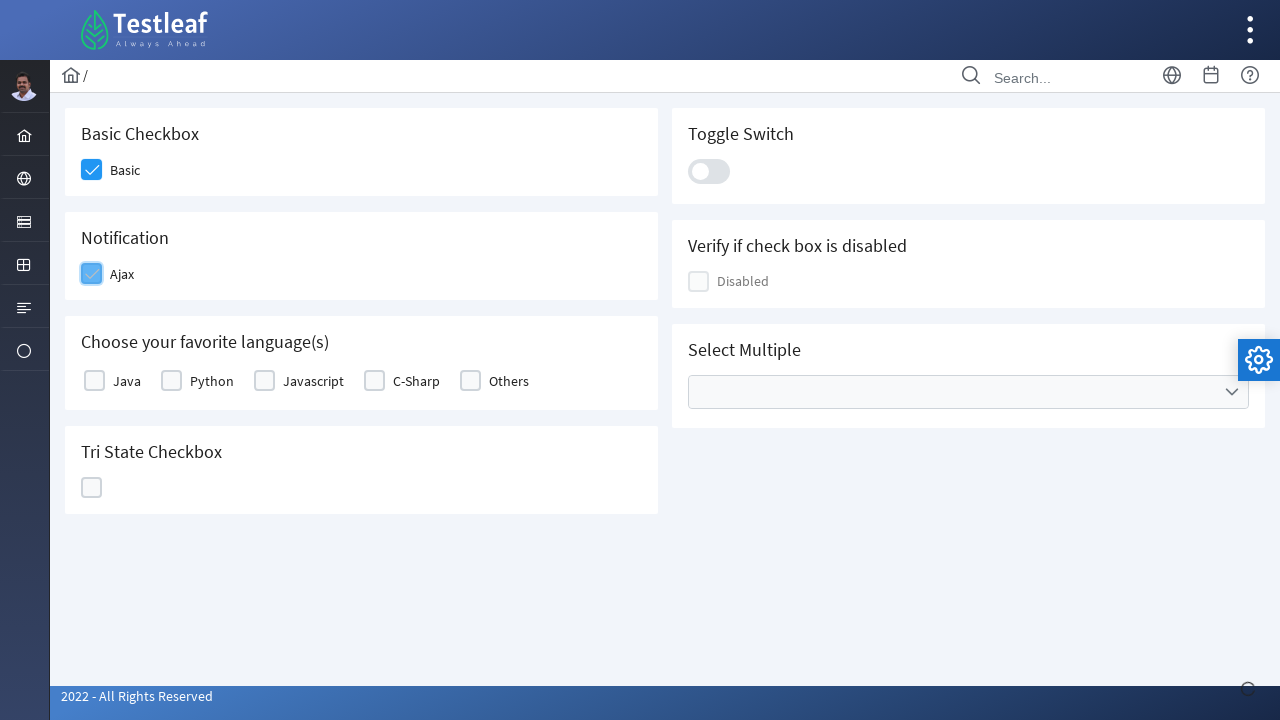

Verified message container is displayed
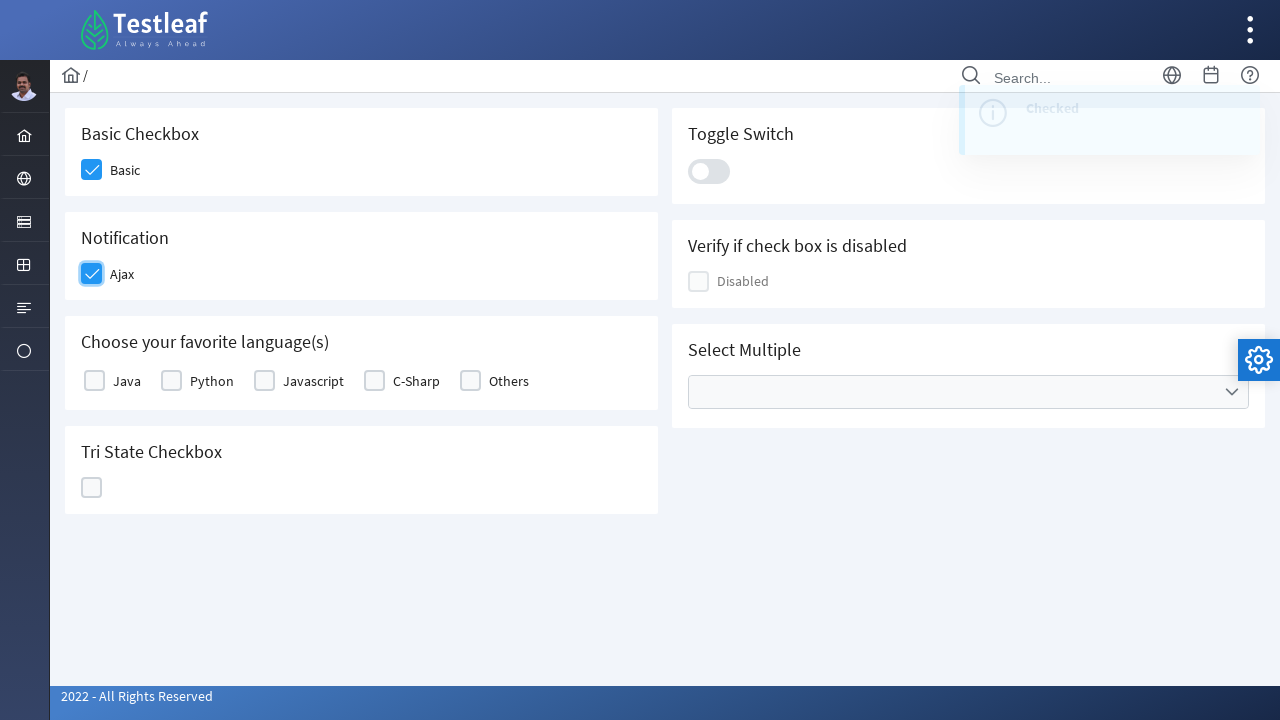

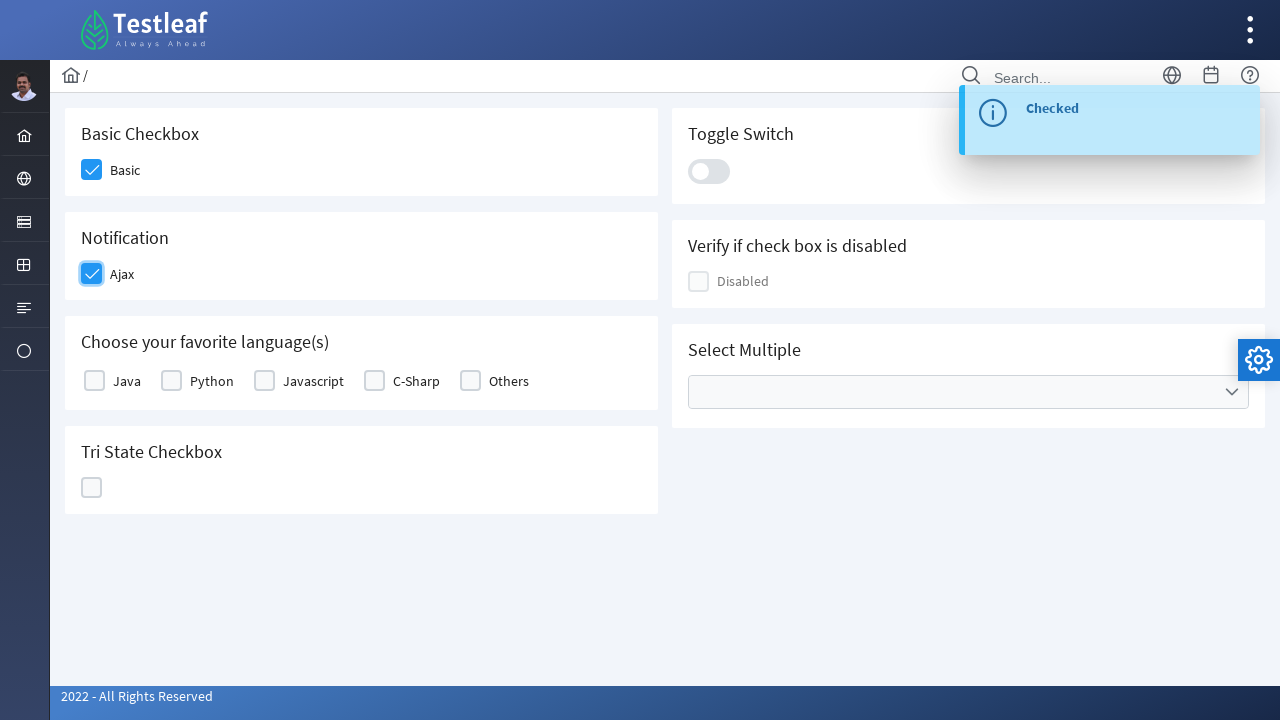